Navigates to a page and clicks on the "OrangeHRM, Inc" link, demonstrating link clicking functionality

Starting URL: https://opensource-demo.orangehrmlive.com/web/index.php/auth/login

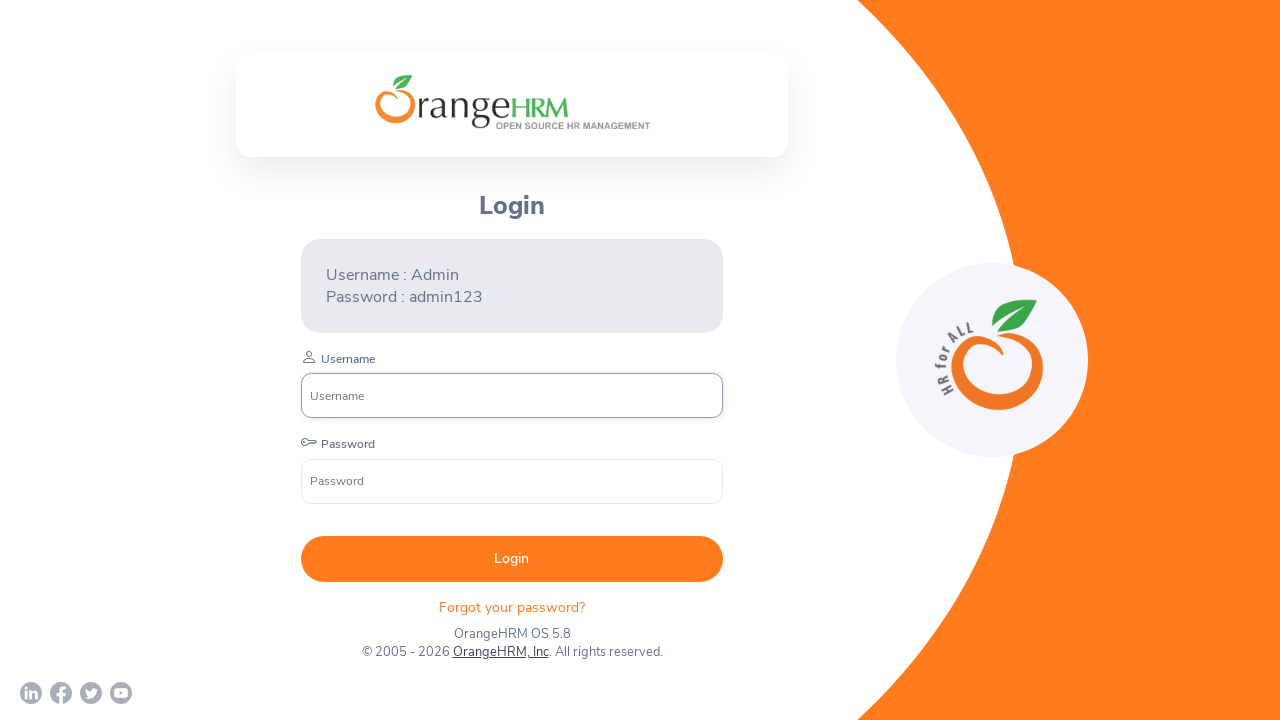

Clicked on the 'OrangeHRM, Inc' link at (500, 652) on text=OrangeHRM, Inc
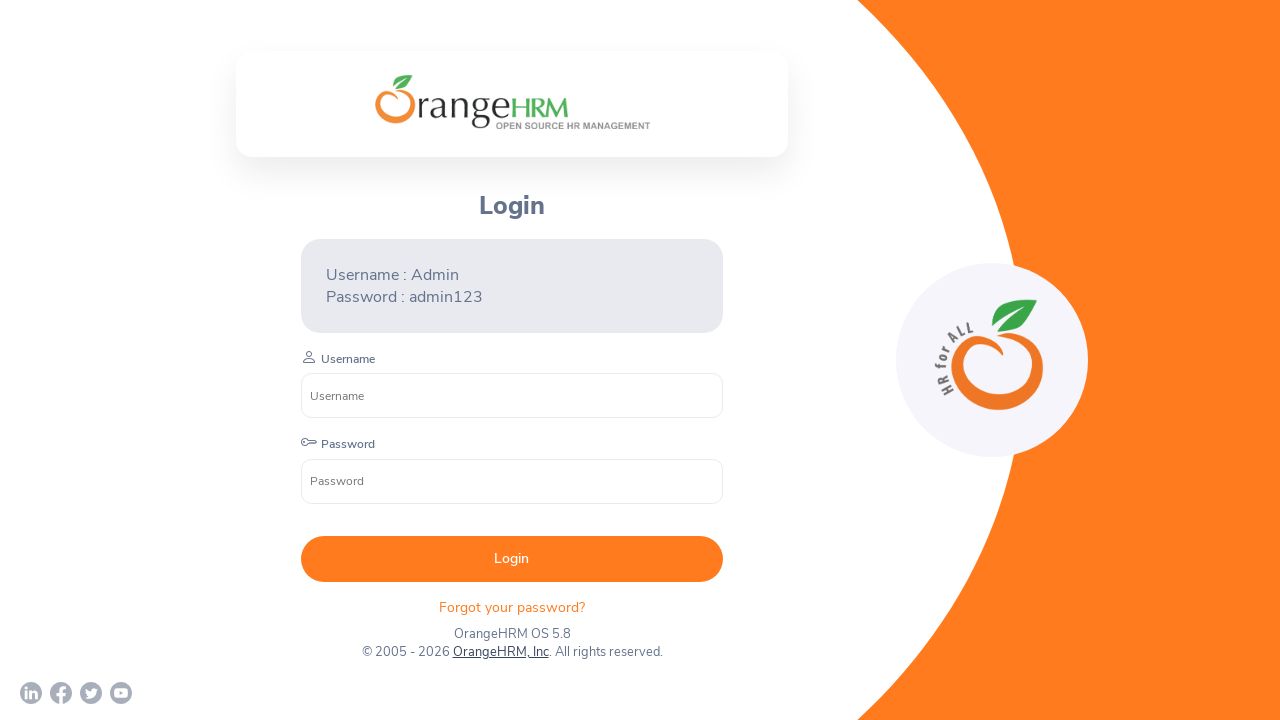

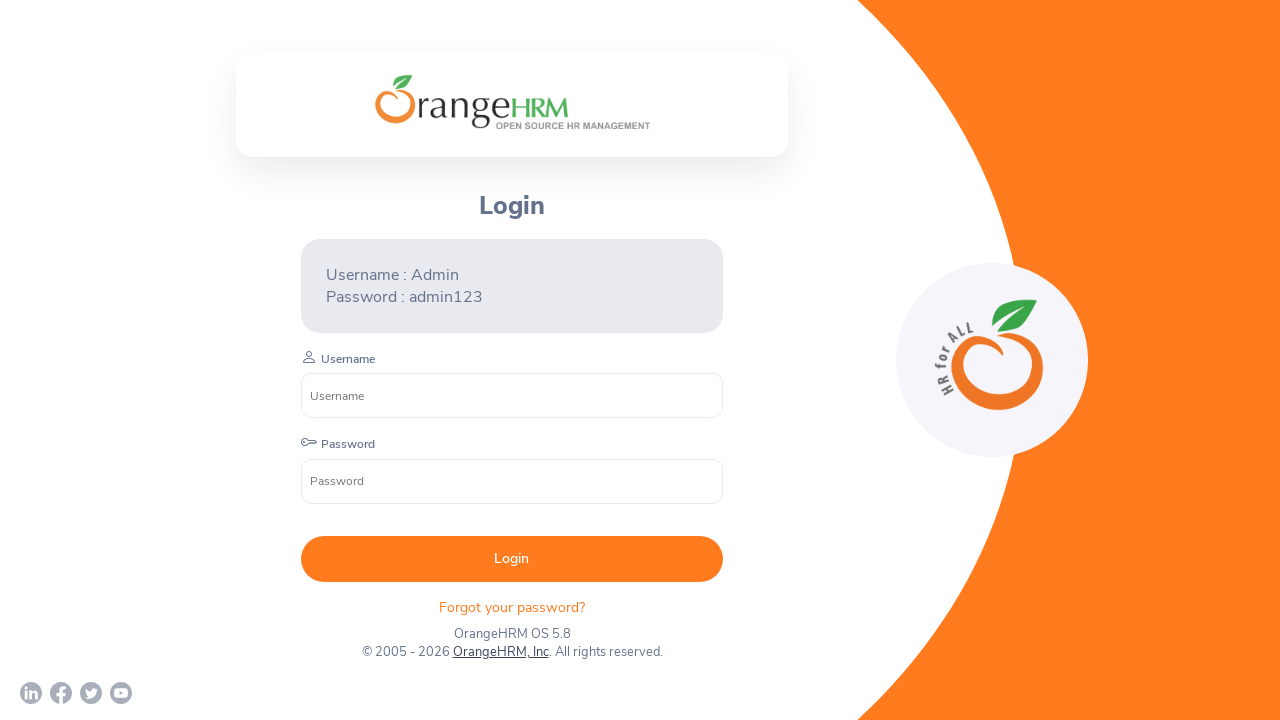